Tests dynamic loading functionality where an element is hidden on page load and becomes visible after clicking start button and waiting for loading to complete

Starting URL: https://the-internet.herokuapp.com/dynamic_loading/1

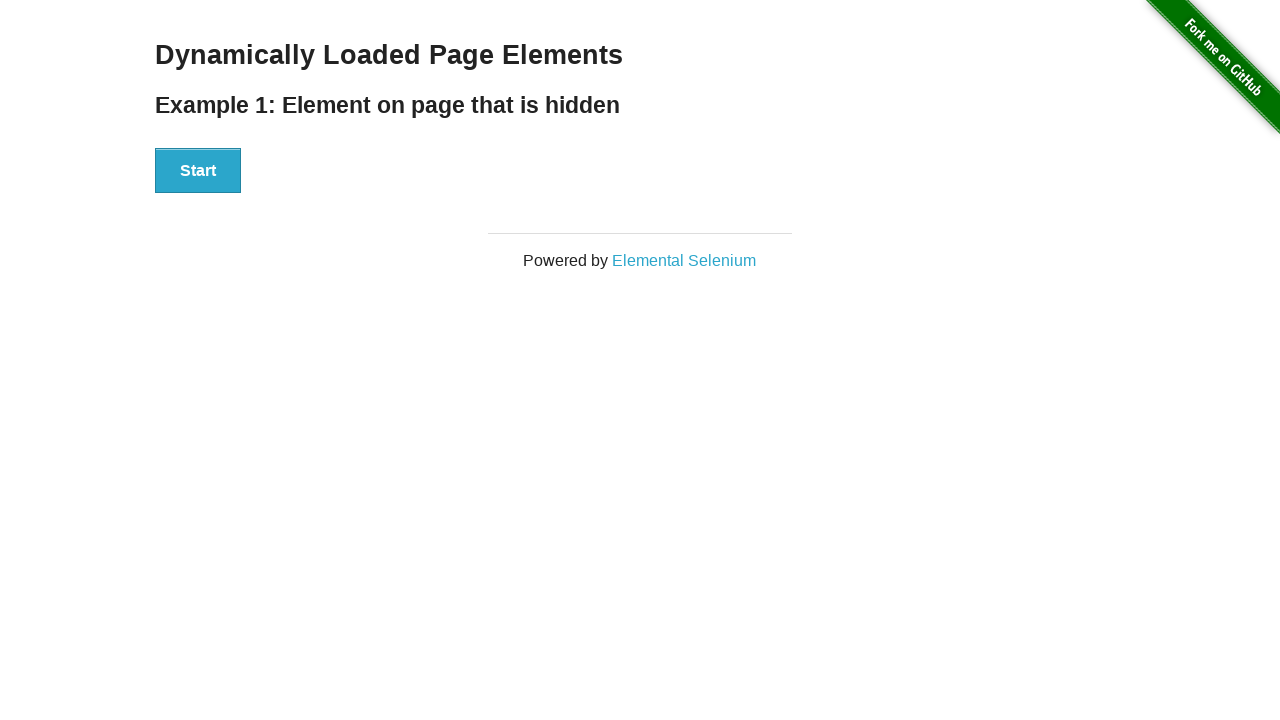

Clicked the Start button to initiate dynamic loading at (198, 171) on #start button
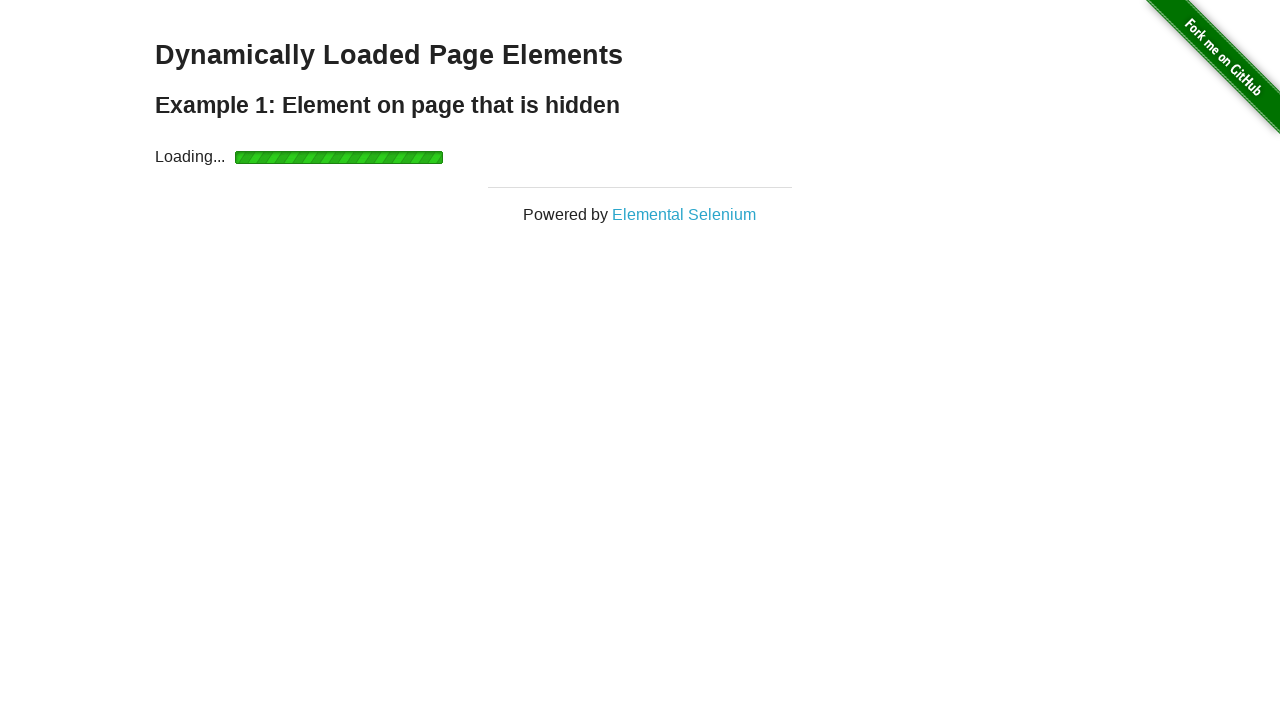

Waited for finish element to become visible after loading completed
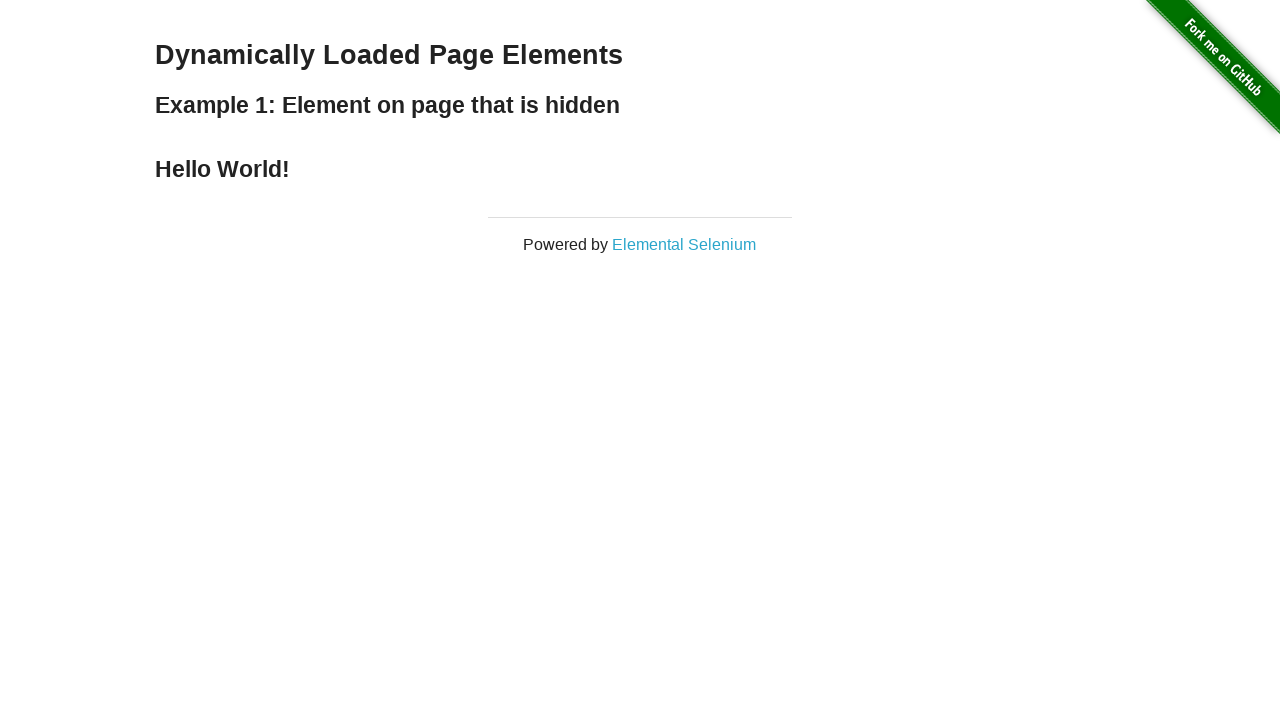

Verified that finish element is visible on the page
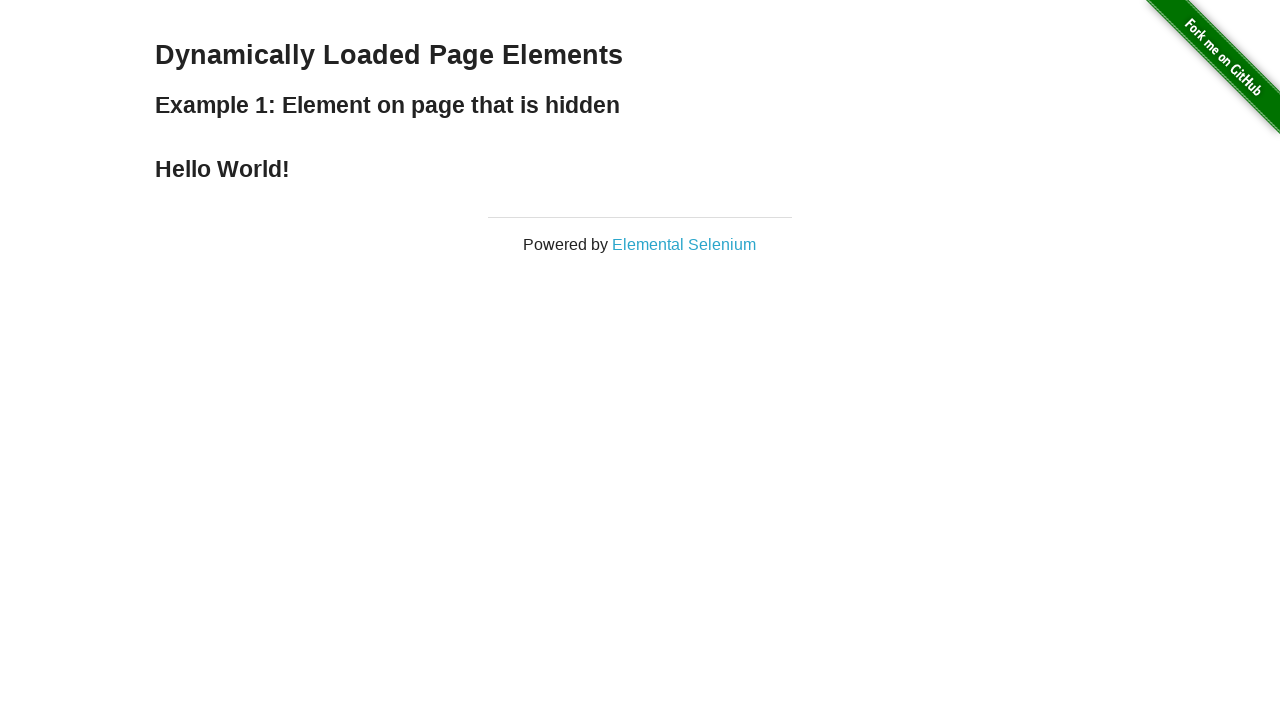

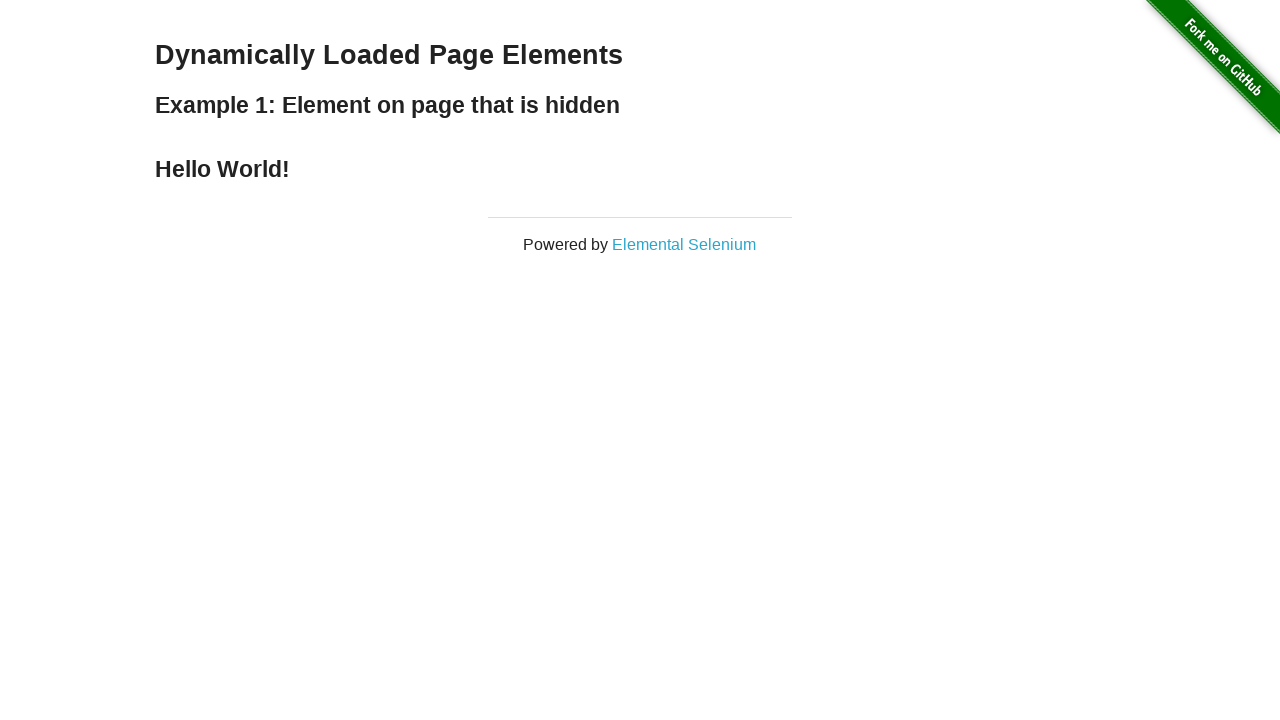